Tests that the home page displays exactly three sliders by navigating through shop and home menus

Starting URL: https://practice.automationtesting.in

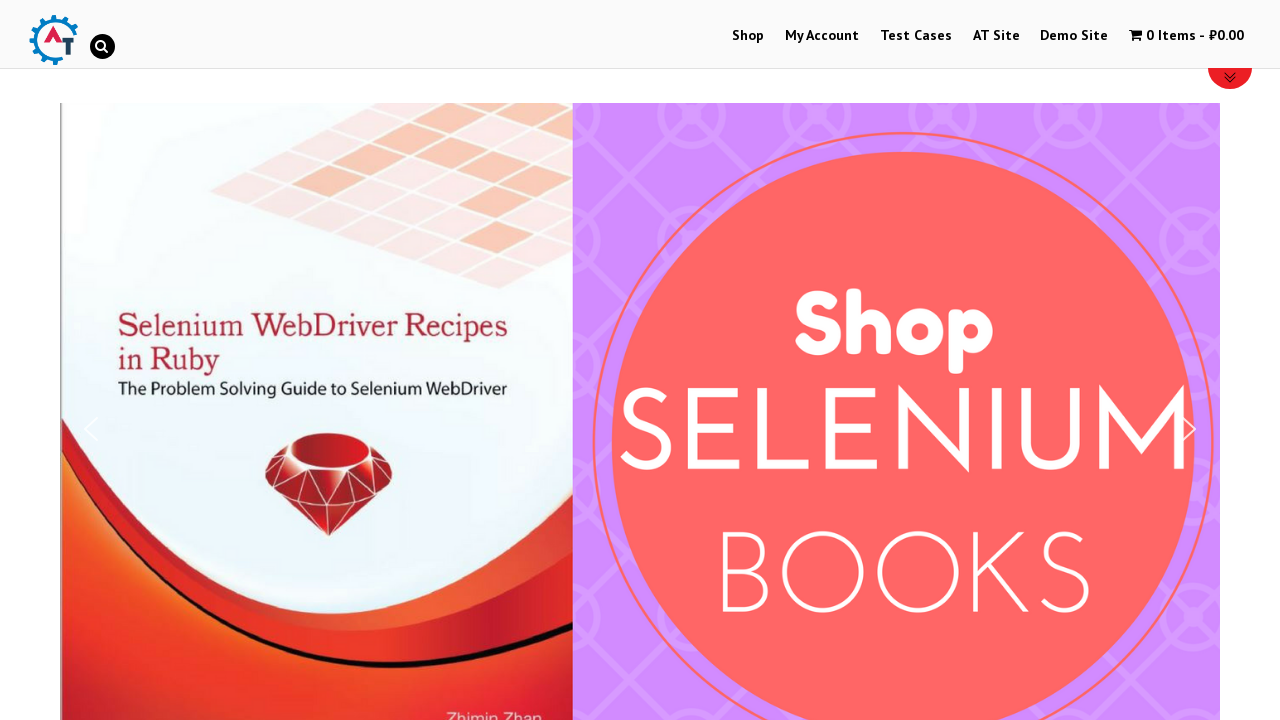

Clicked on Shop menu at (748, 36) on text=Shop
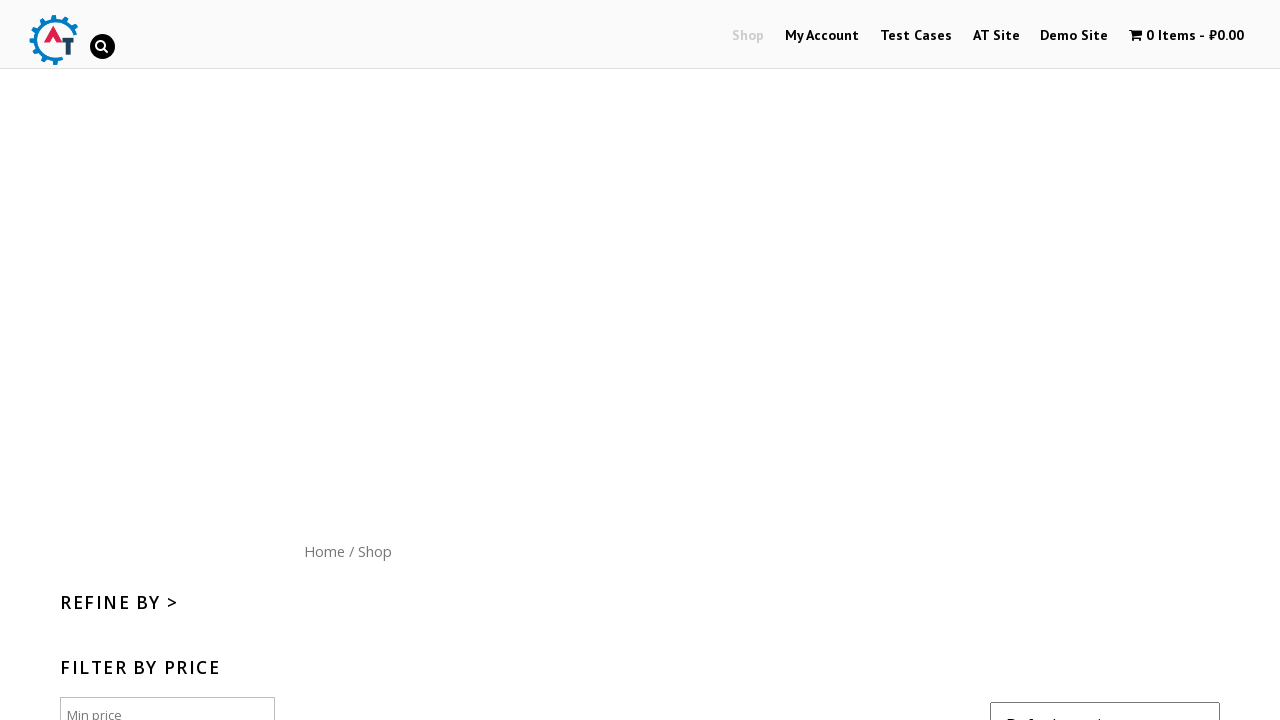

Clicked on Home menu at (324, 551) on text=Home
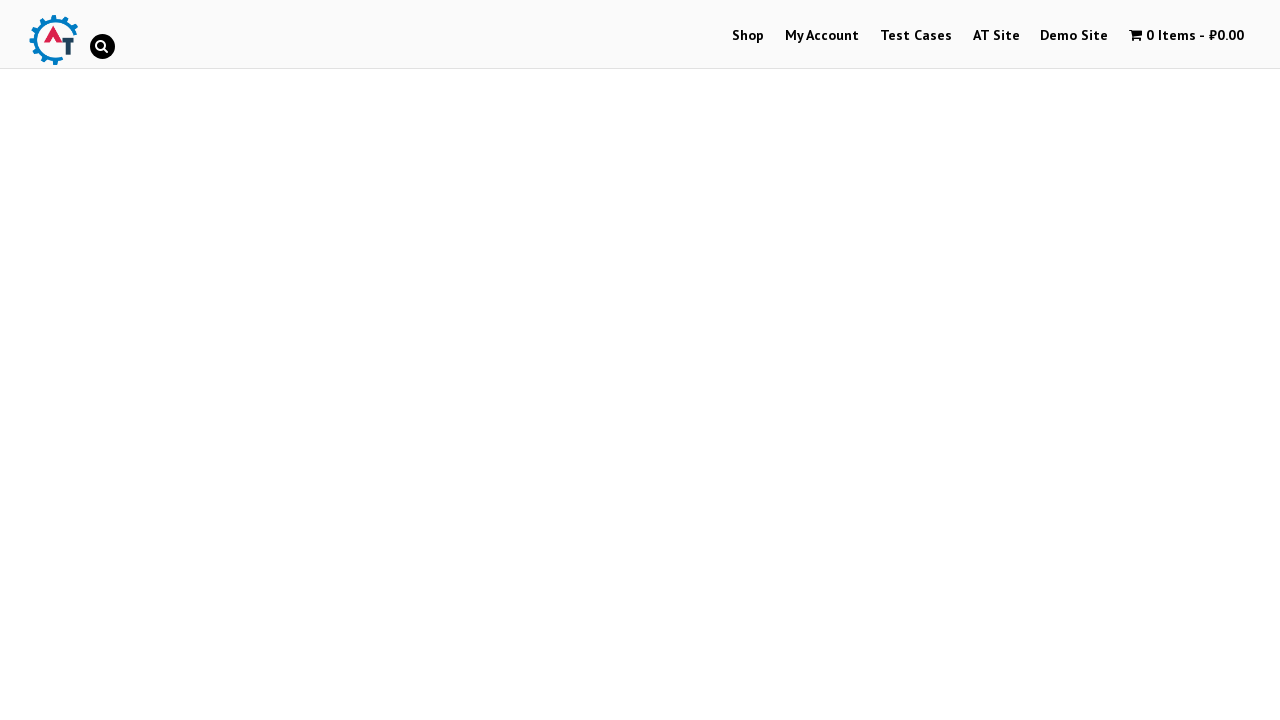

Waited for slider elements to load
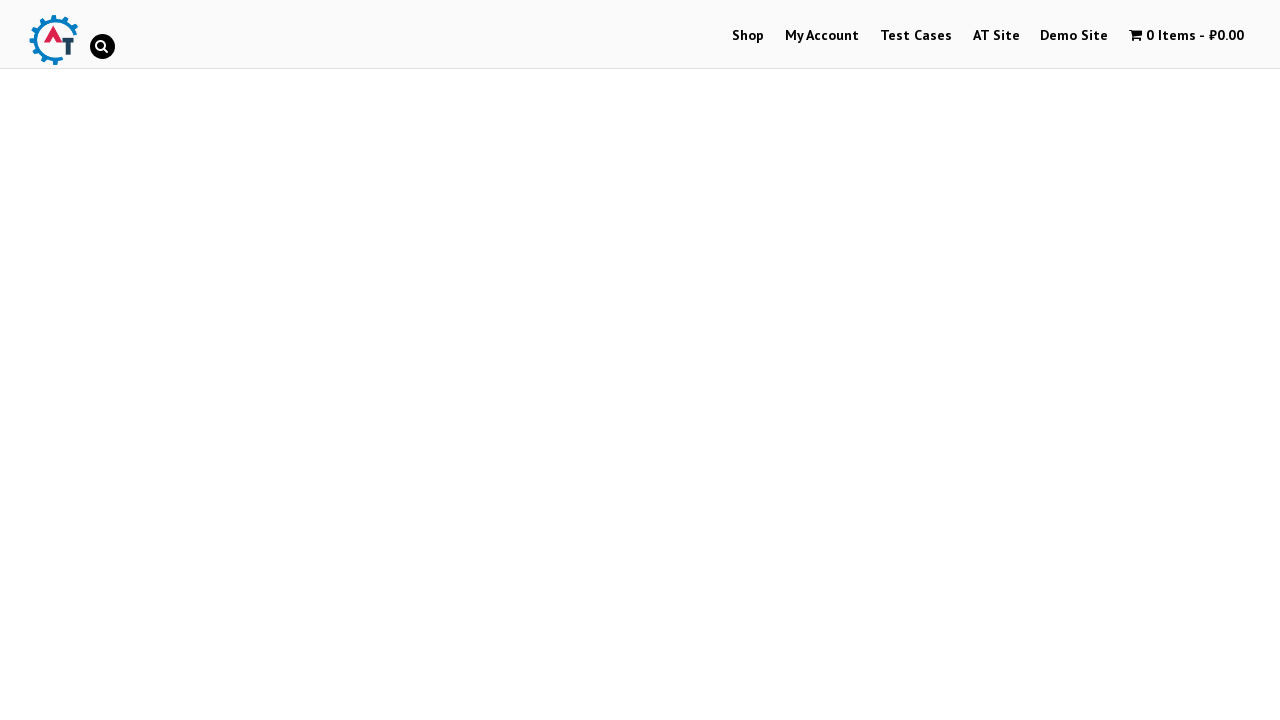

Retrieved all slider elements from the page
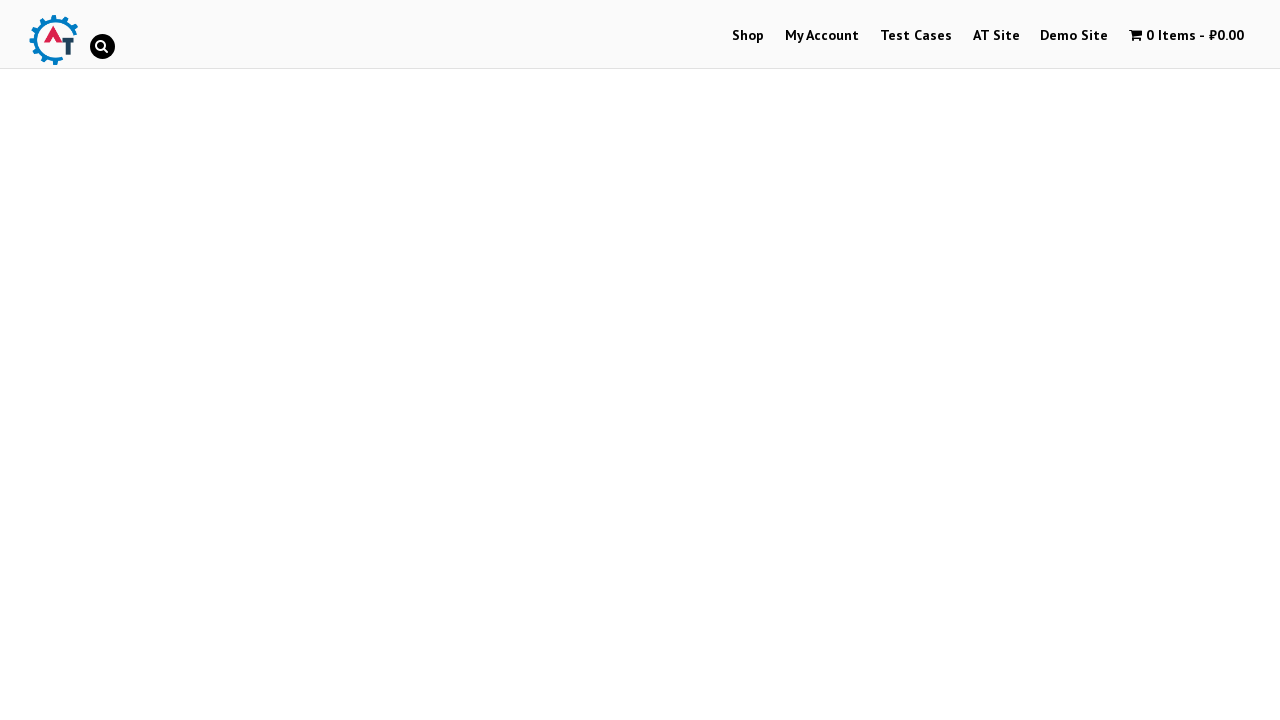

Verified that exactly three sliders are present on the home page
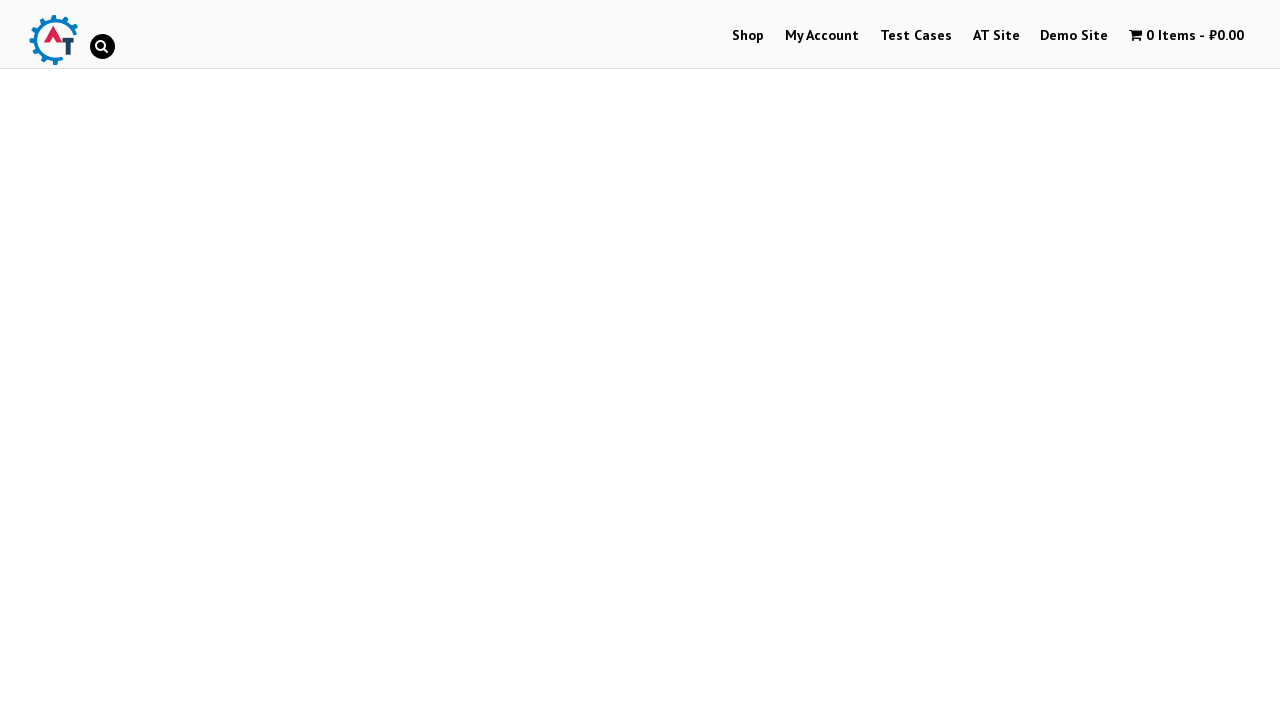

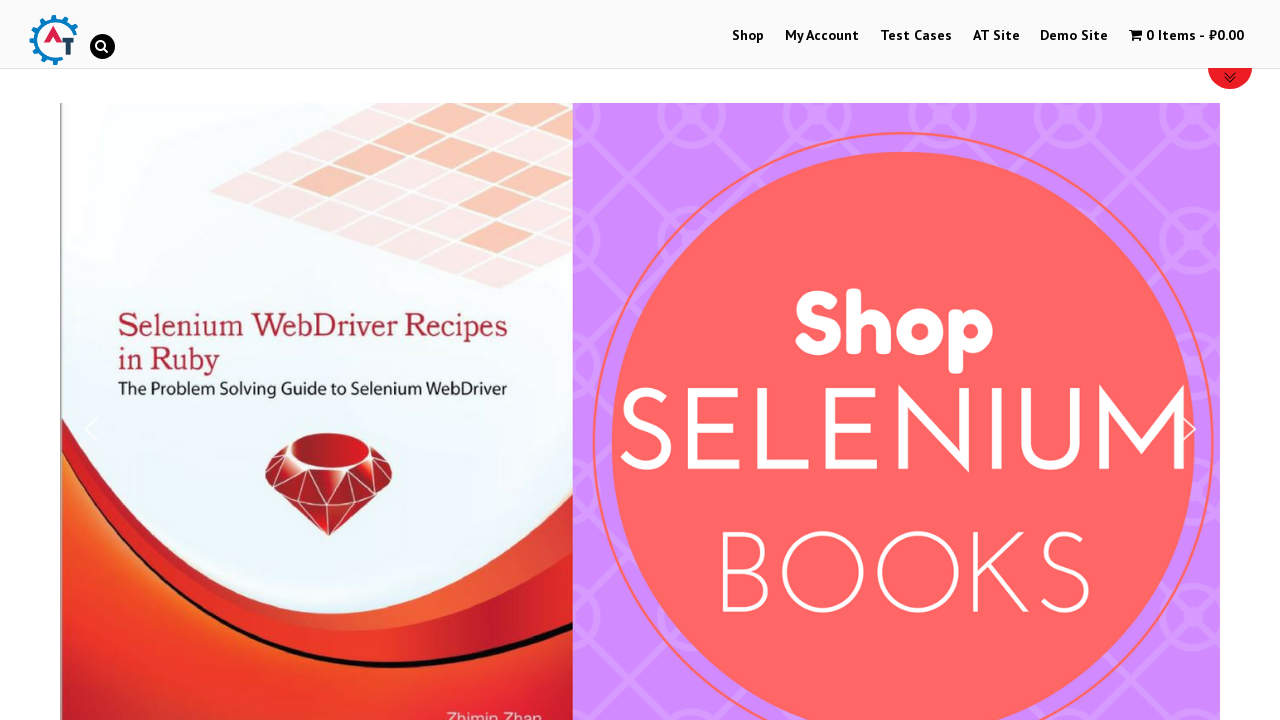